Tests removing completed items when clicking the Clear completed button

Starting URL: https://demo.playwright.dev/todomvc

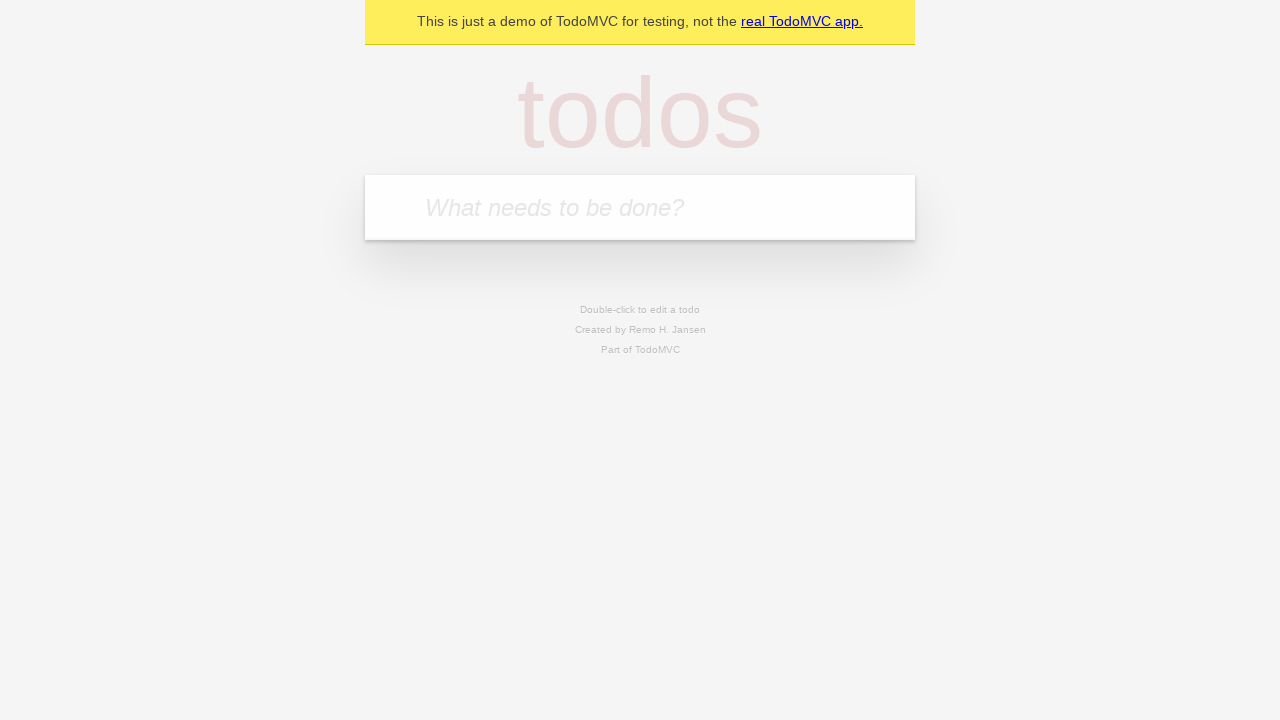

Filled todo input with 'buy some cheese' on internal:attr=[placeholder="What needs to be done?"i]
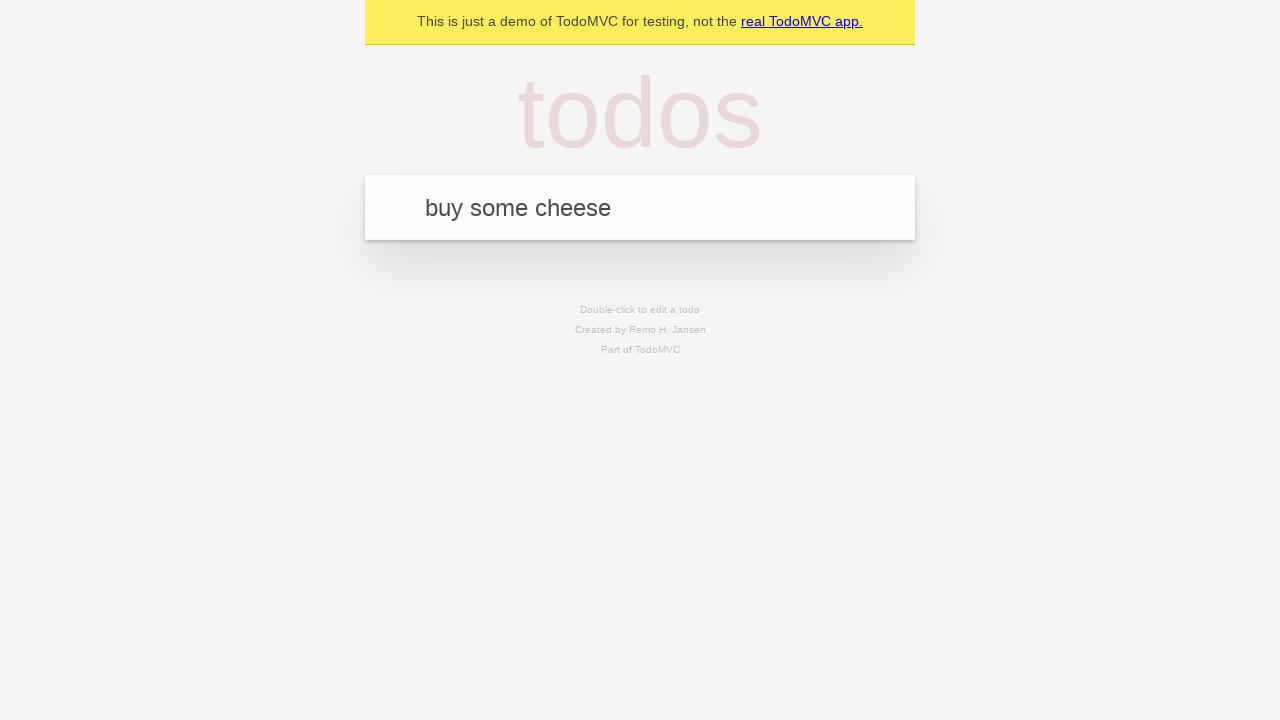

Pressed Enter to add first todo on internal:attr=[placeholder="What needs to be done?"i]
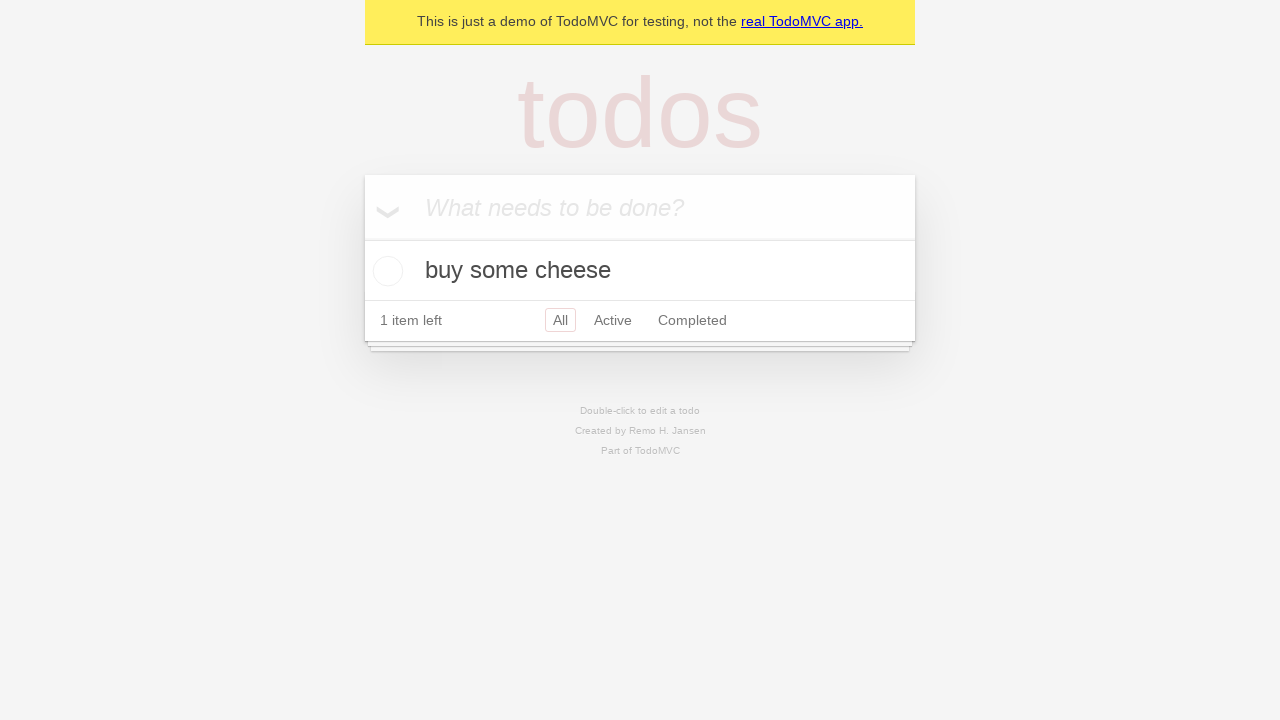

Filled todo input with 'feed the cat' on internal:attr=[placeholder="What needs to be done?"i]
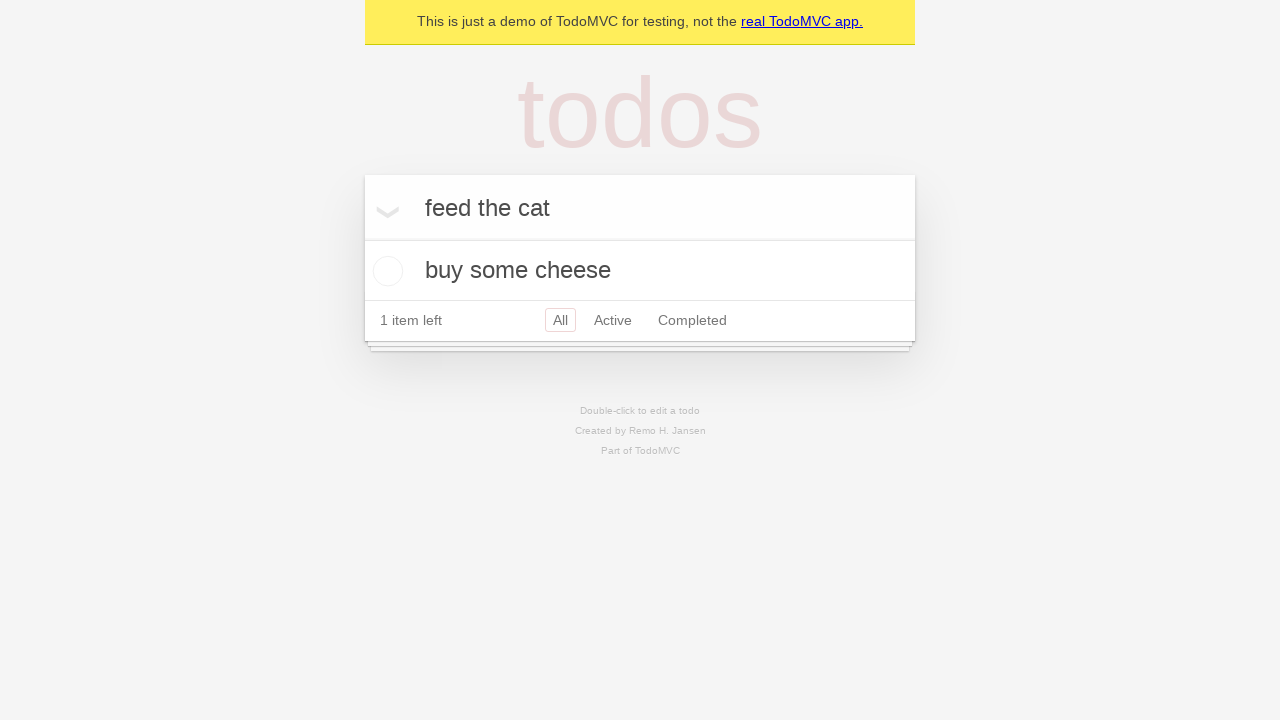

Pressed Enter to add second todo on internal:attr=[placeholder="What needs to be done?"i]
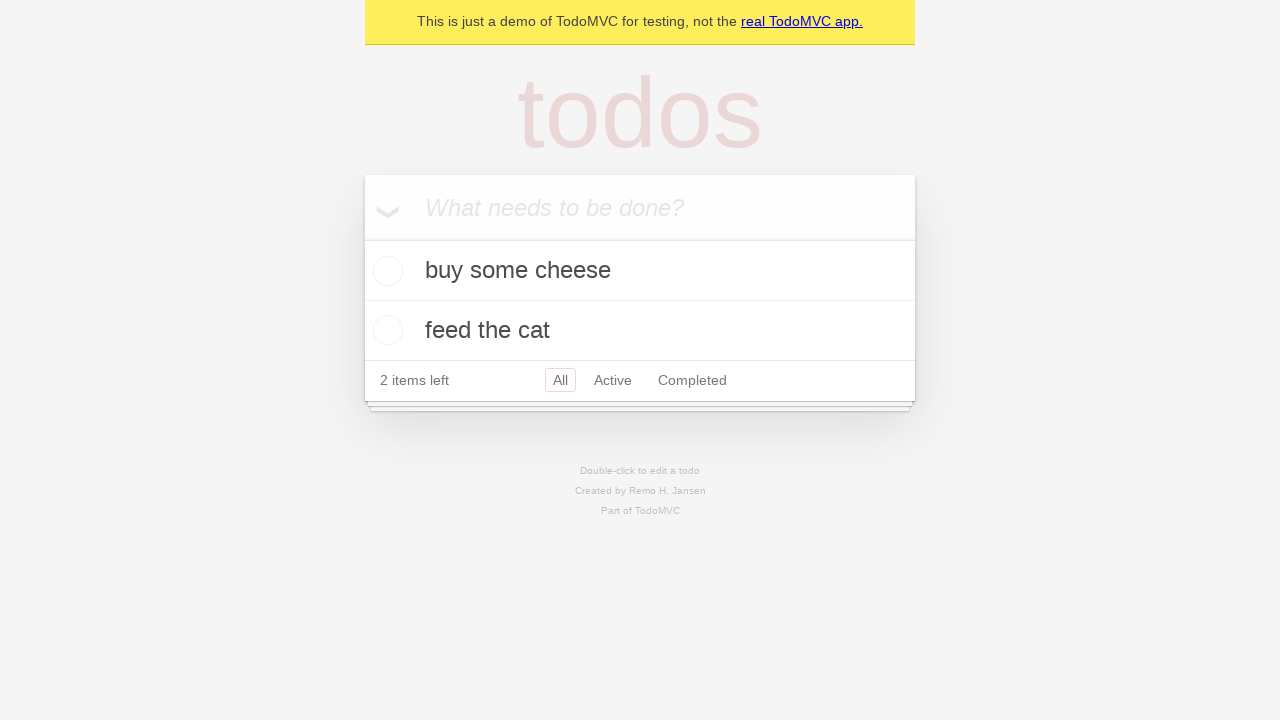

Filled todo input with 'book a doctors appointment' on internal:attr=[placeholder="What needs to be done?"i]
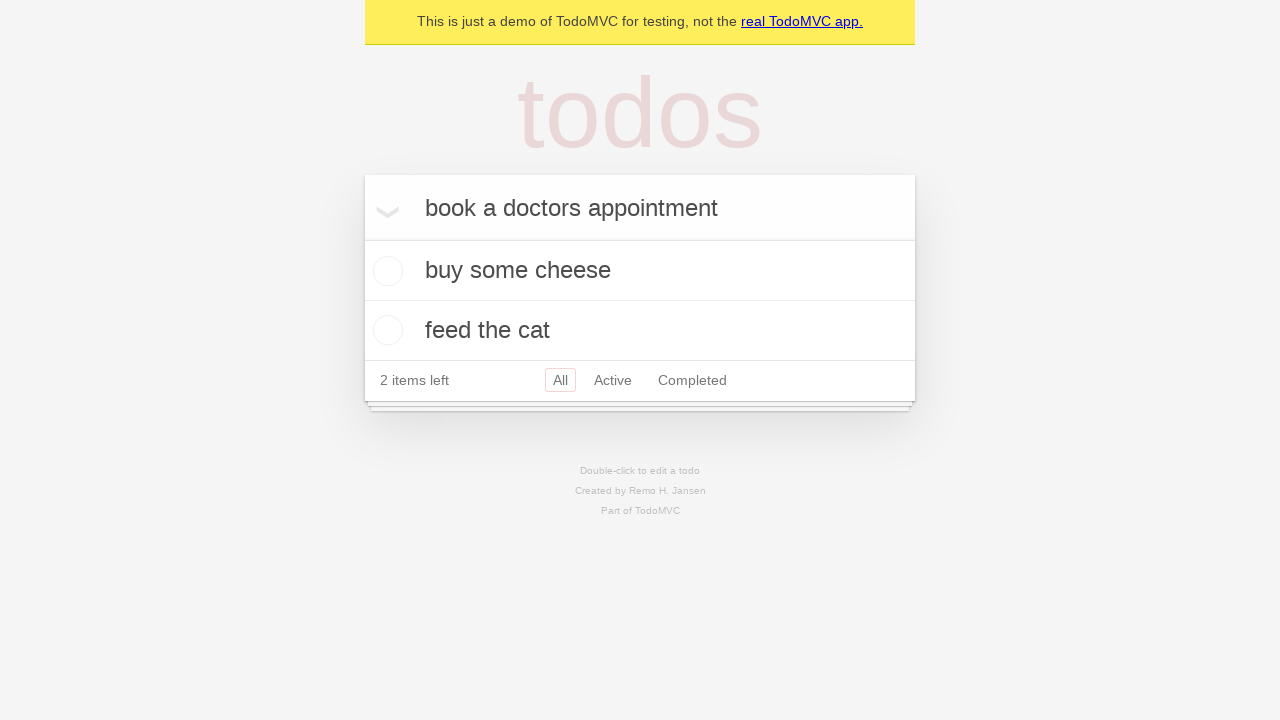

Pressed Enter to add third todo on internal:attr=[placeholder="What needs to be done?"i]
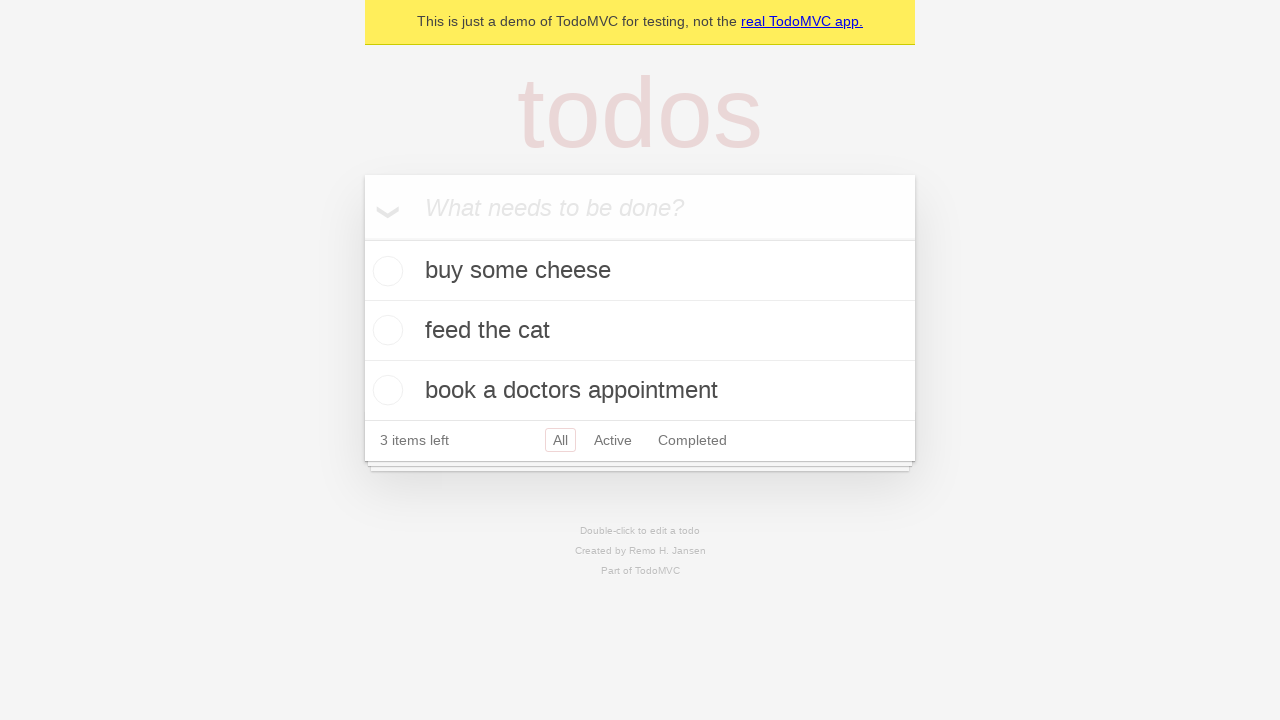

Checked the second todo item (feed the cat) at (385, 330) on [data-testid='todo-item'] >> nth=1 >> internal:role=checkbox
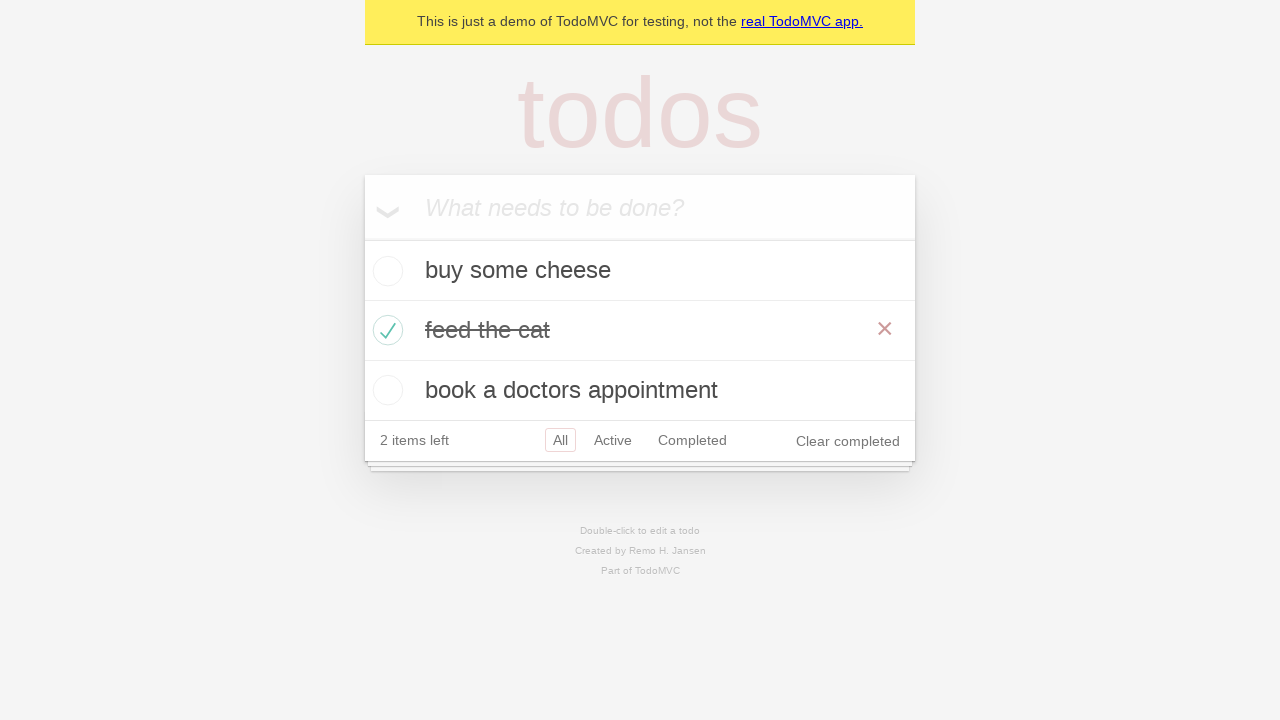

Clicked 'Clear completed' button to remove completed items at (848, 441) on internal:role=button[name="Clear completed"i]
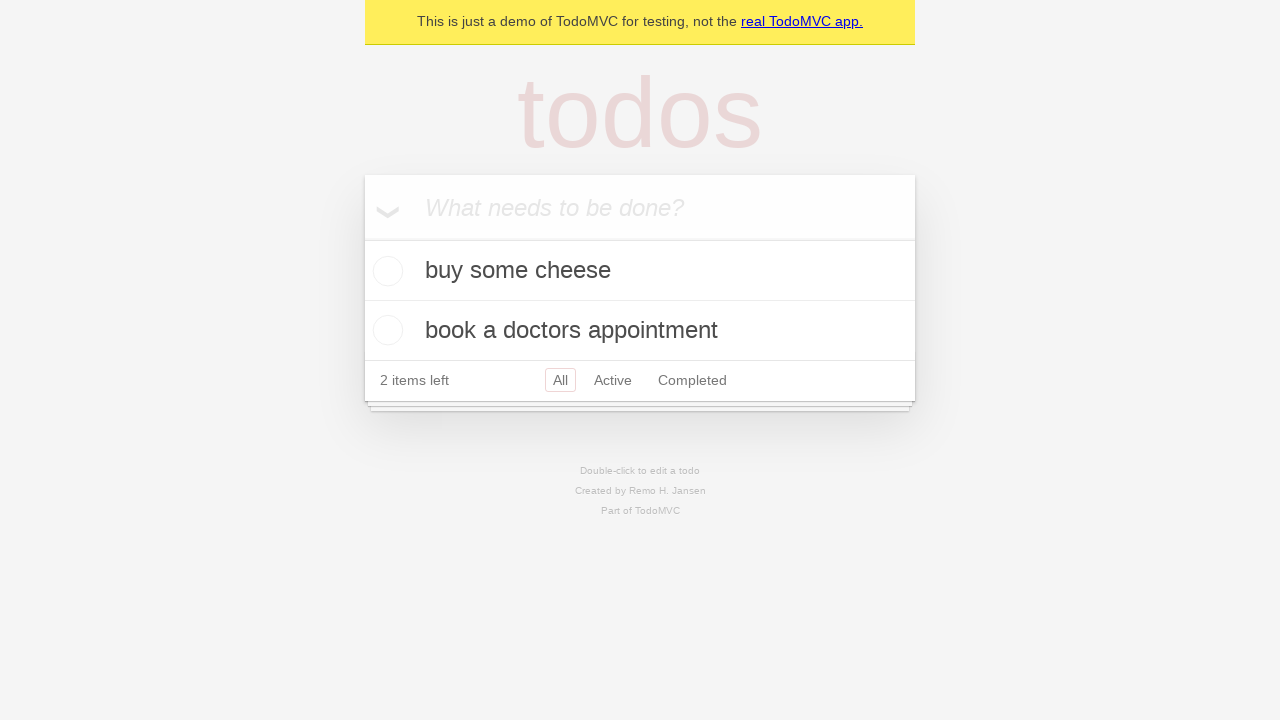

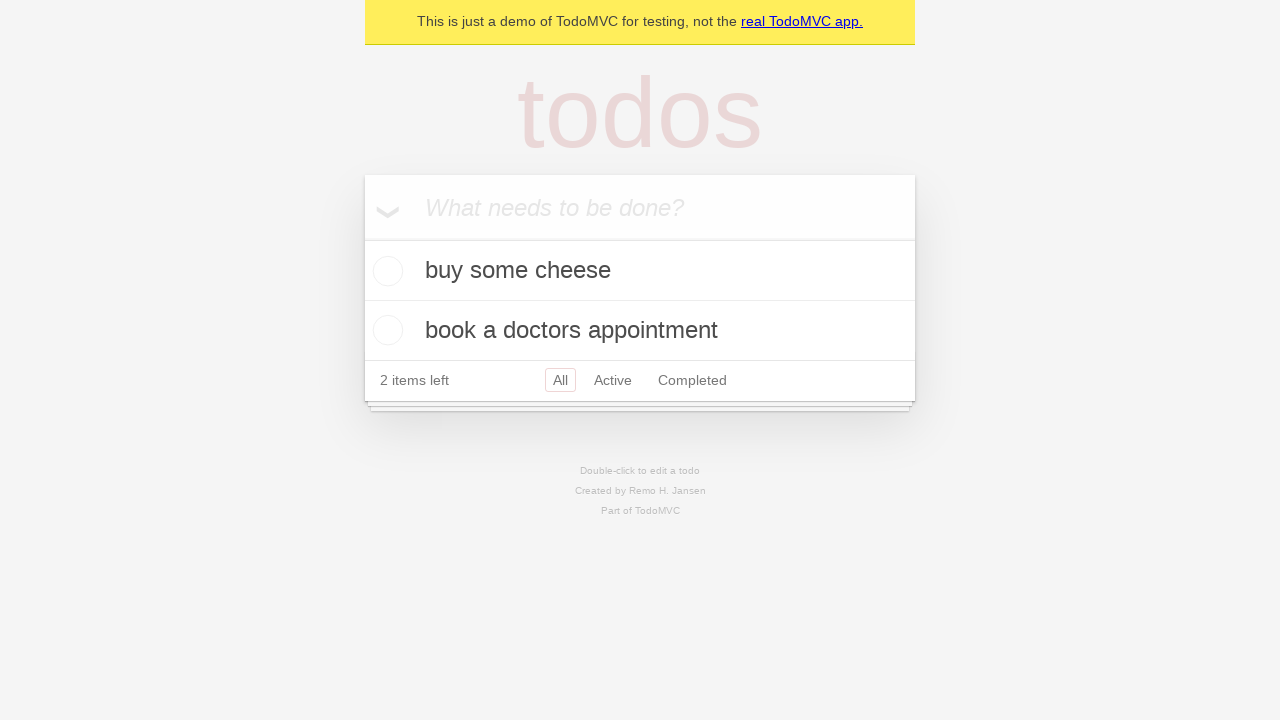